Tests form interaction by extracting an attribute value from a hidden element, calculating a mathematical result using logarithm and sine functions, filling an answer field, clicking a checkbox and radio button, then submitting the form.

Starting URL: http://suninjuly.github.io/get_attribute.html

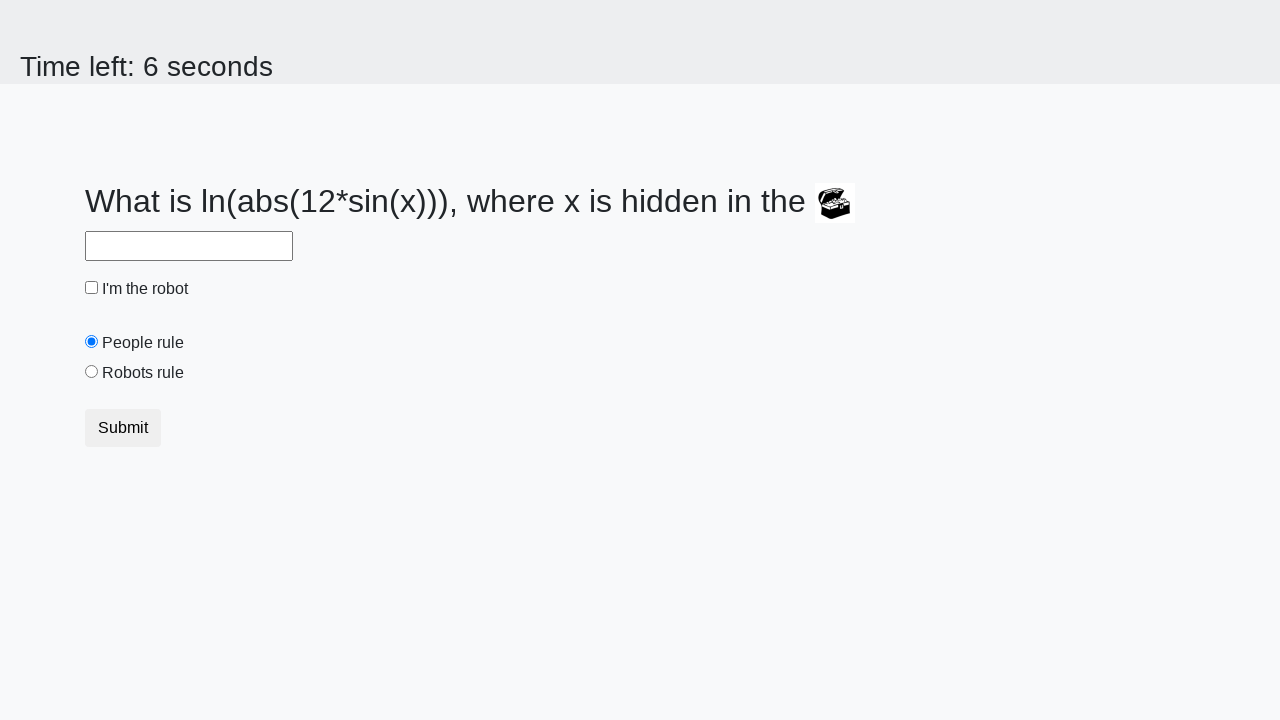

Located treasure element with ID 'treasure'
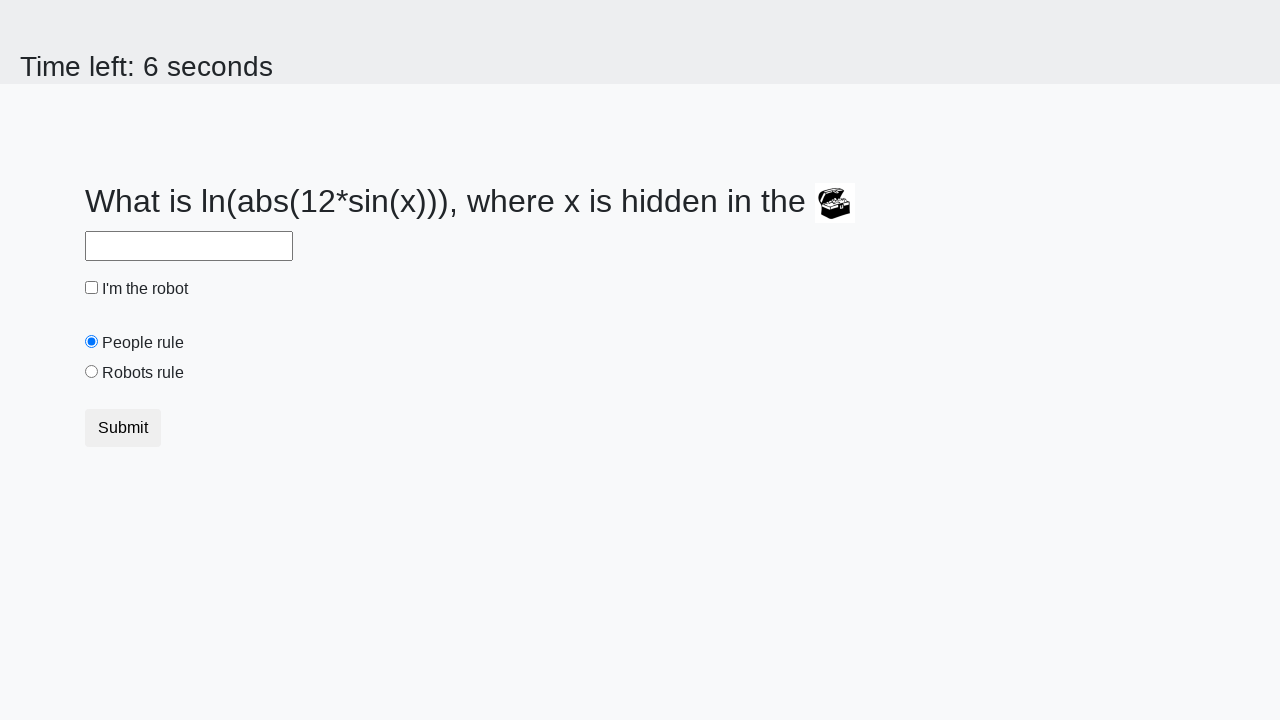

Extracted 'valuex' attribute from treasure element: 858
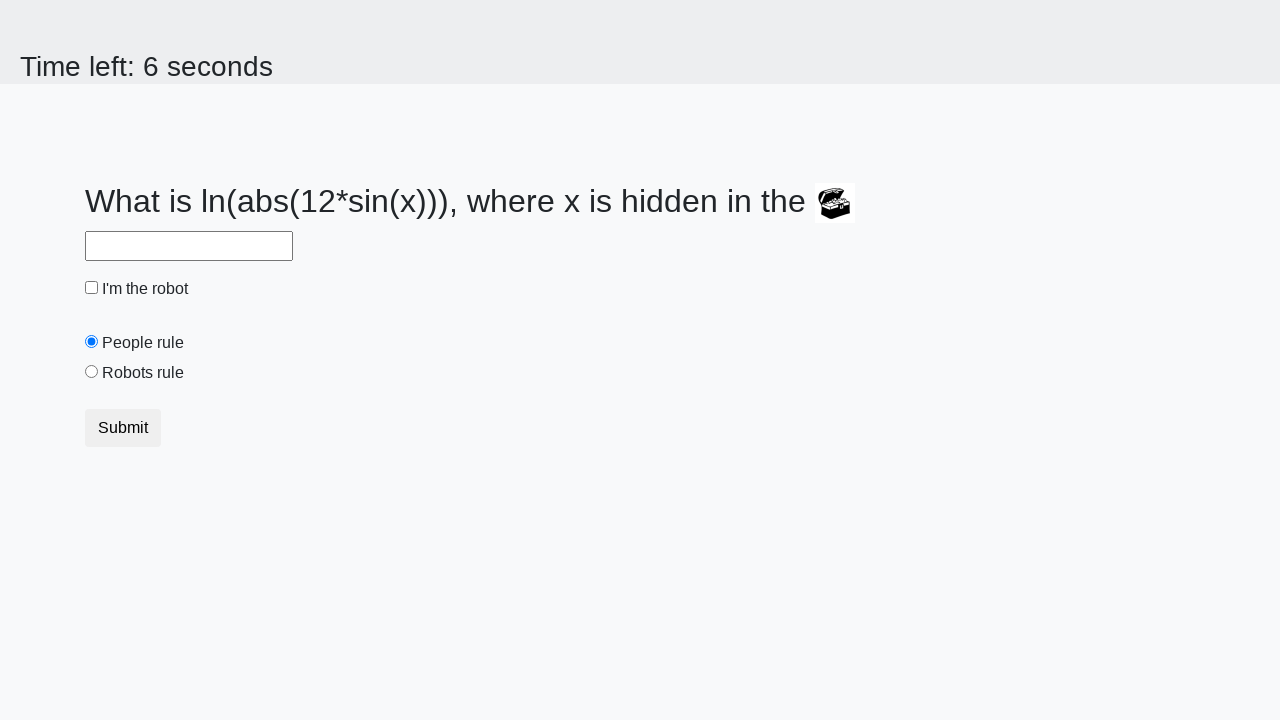

Calculated answer using logarithm and sine functions: 1.40135082248742
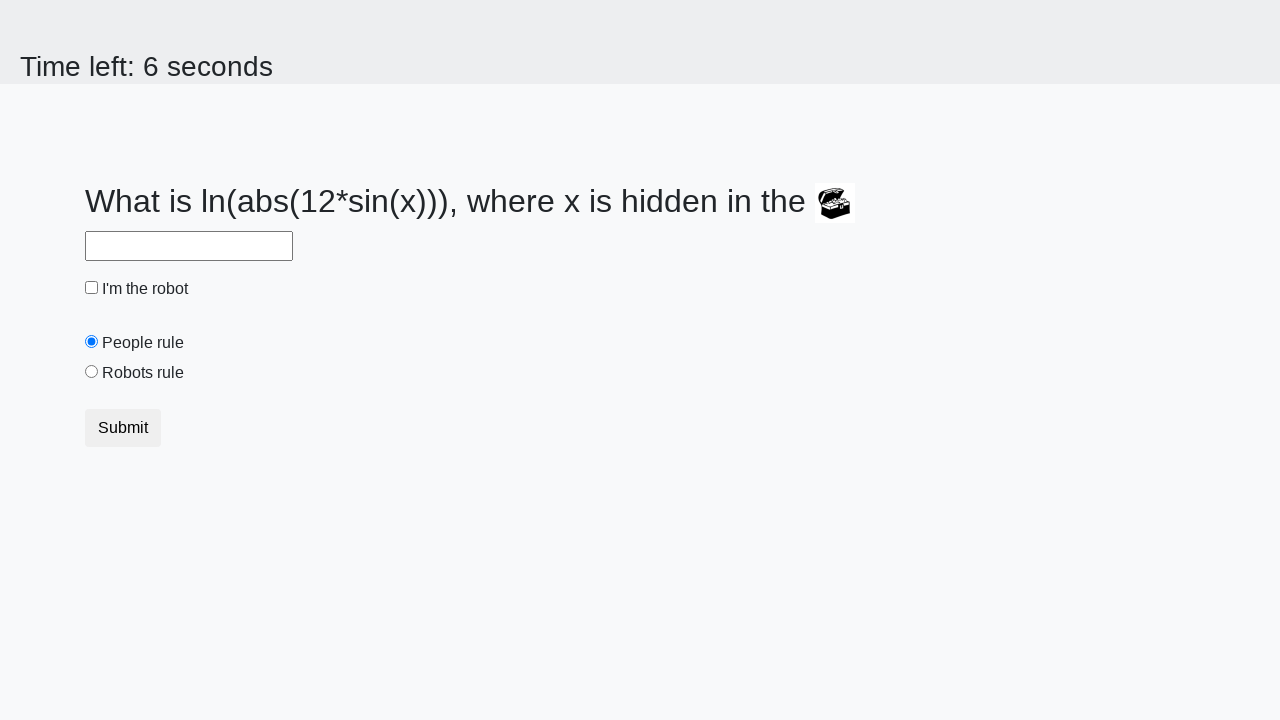

Filled answer field with calculated value: 1.40135082248742 on #answer
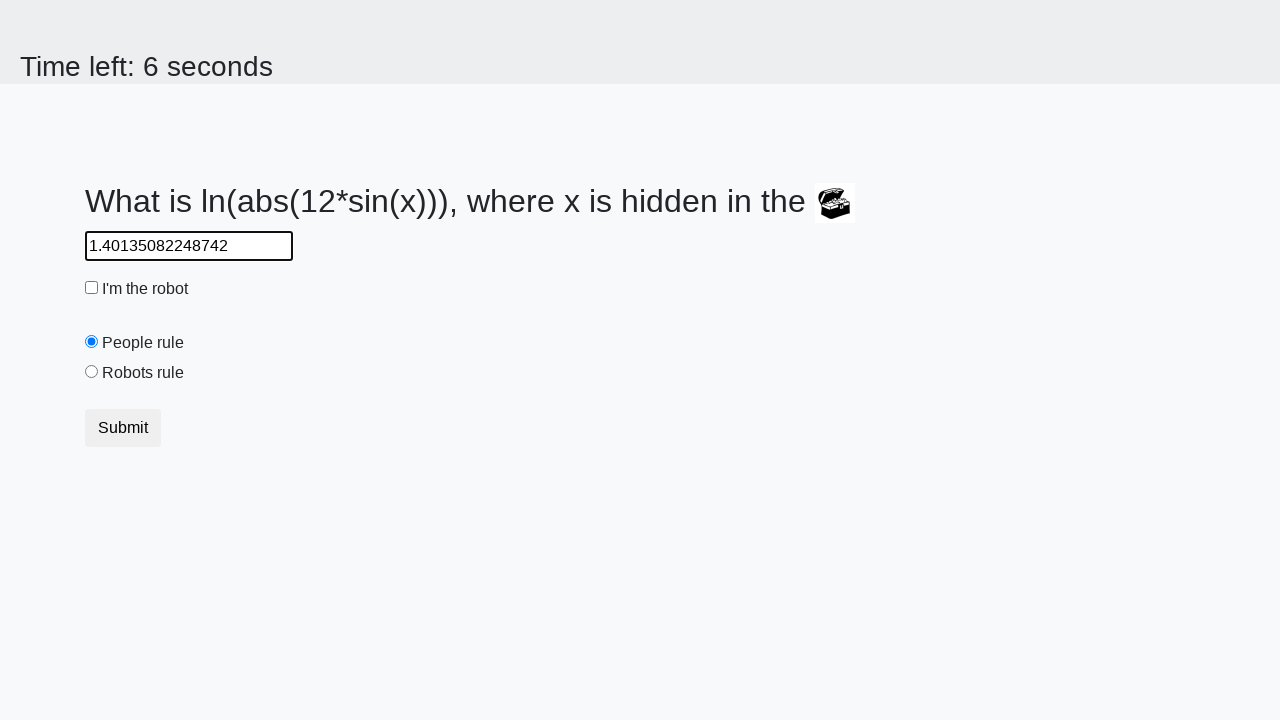

Clicked the robot checkbox at (92, 288) on #robotCheckbox
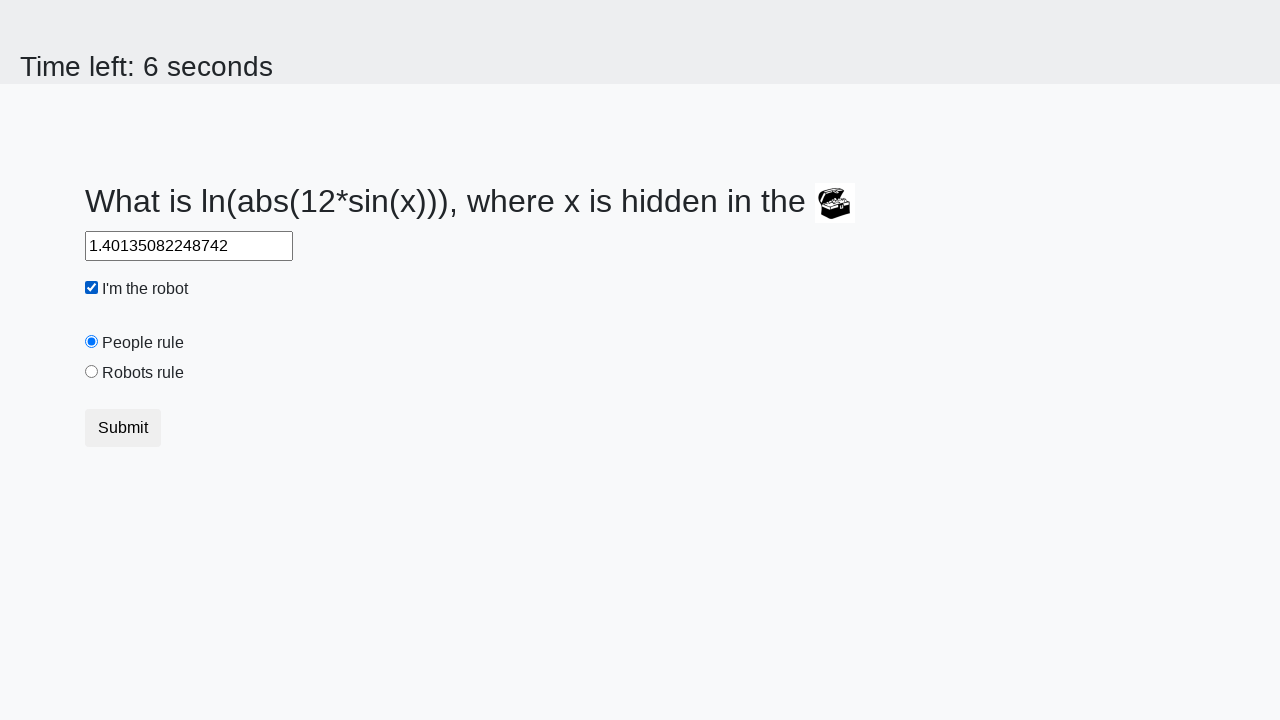

Clicked the robots rule radio button at (92, 372) on #robotsRule
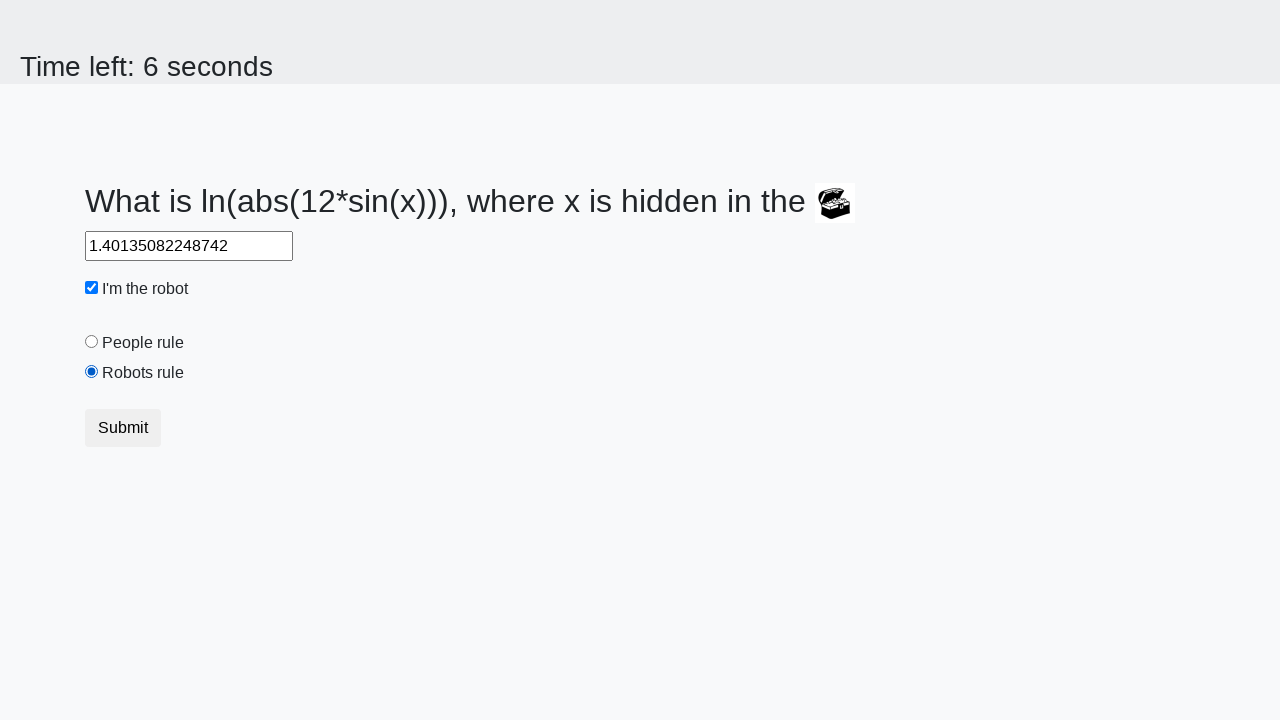

Clicked submit button to submit the form at (123, 428) on button[type="submit"]
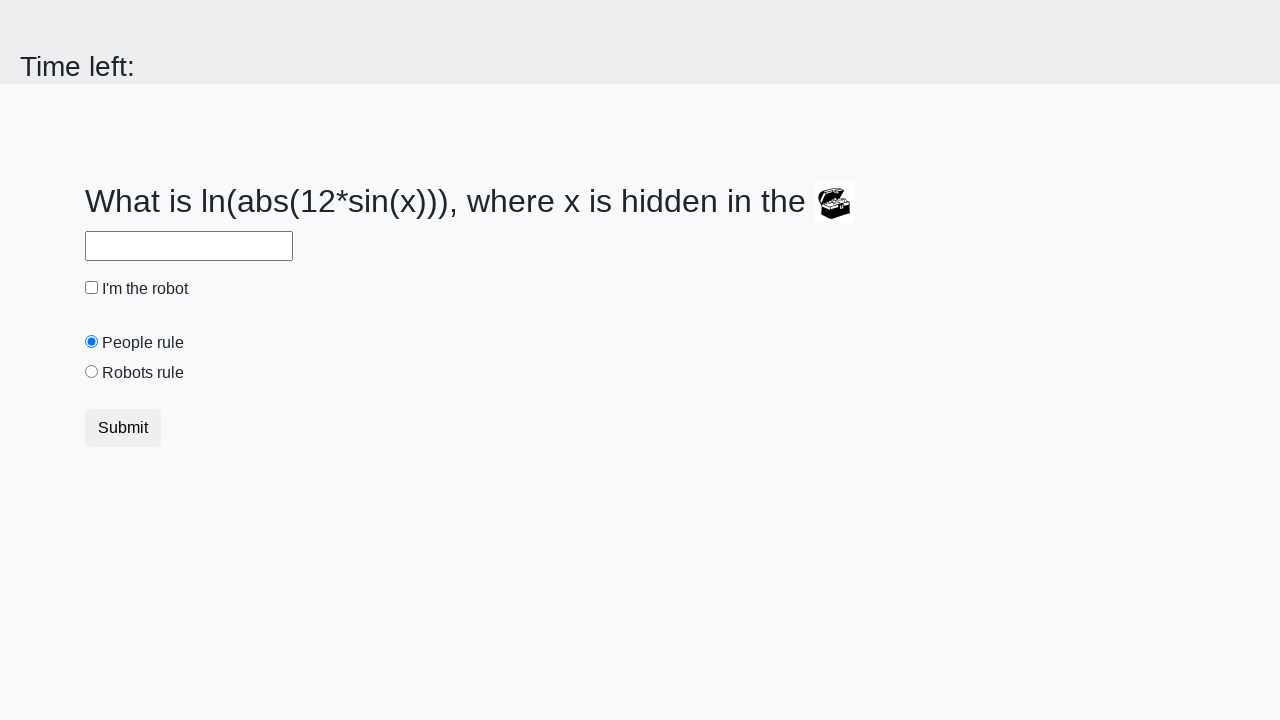

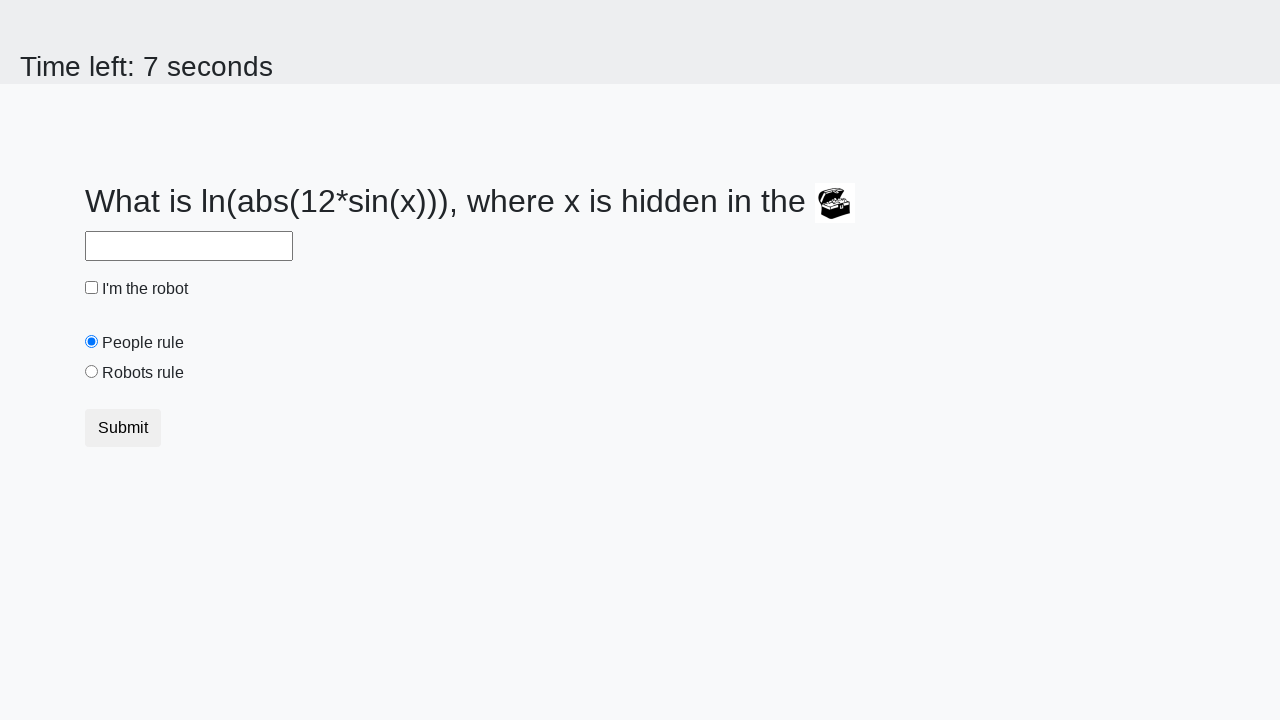